Clicks on the Drawing in Canvas link and verifies navigation to the canvas drawing page

Starting URL: https://bonigarcia.dev/selenium-webdriver-java/

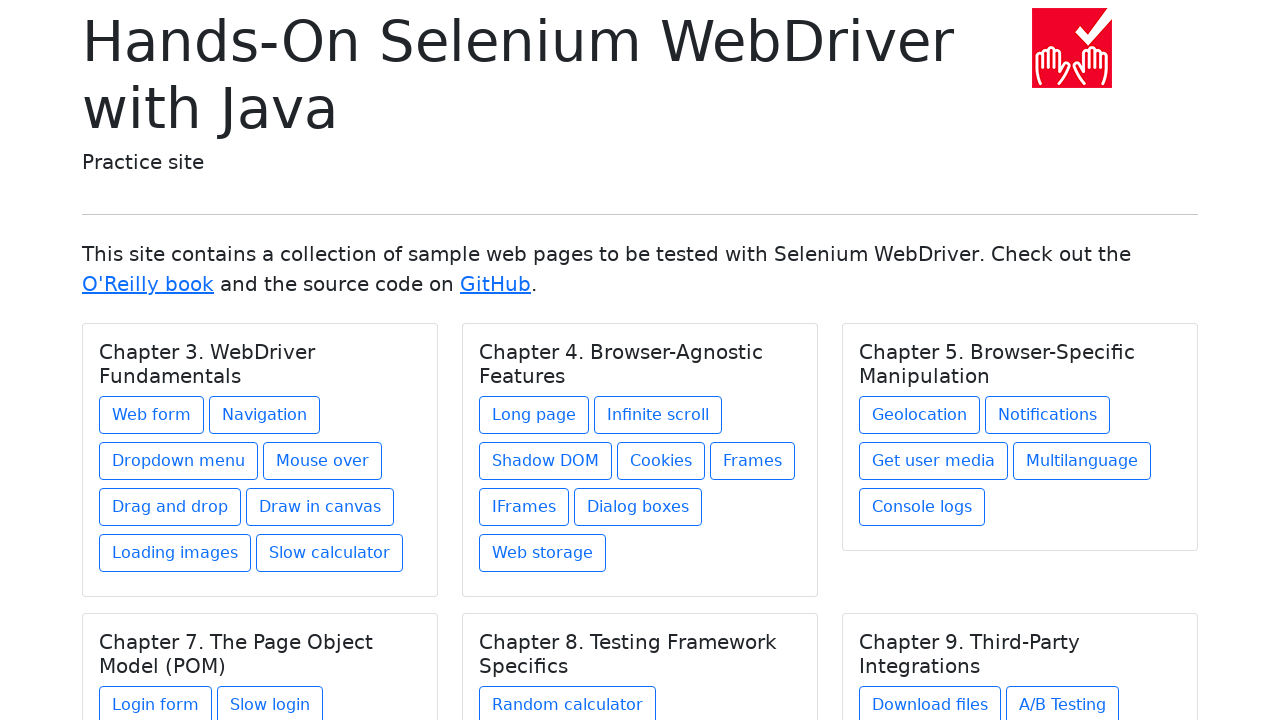

Clicked on Drawing in Canvas link under Chapter 3 at (320, 507) on xpath=//h5[text() = 'Chapter 3. WebDriver Fundamentals']/../a[contains(@href, 'd
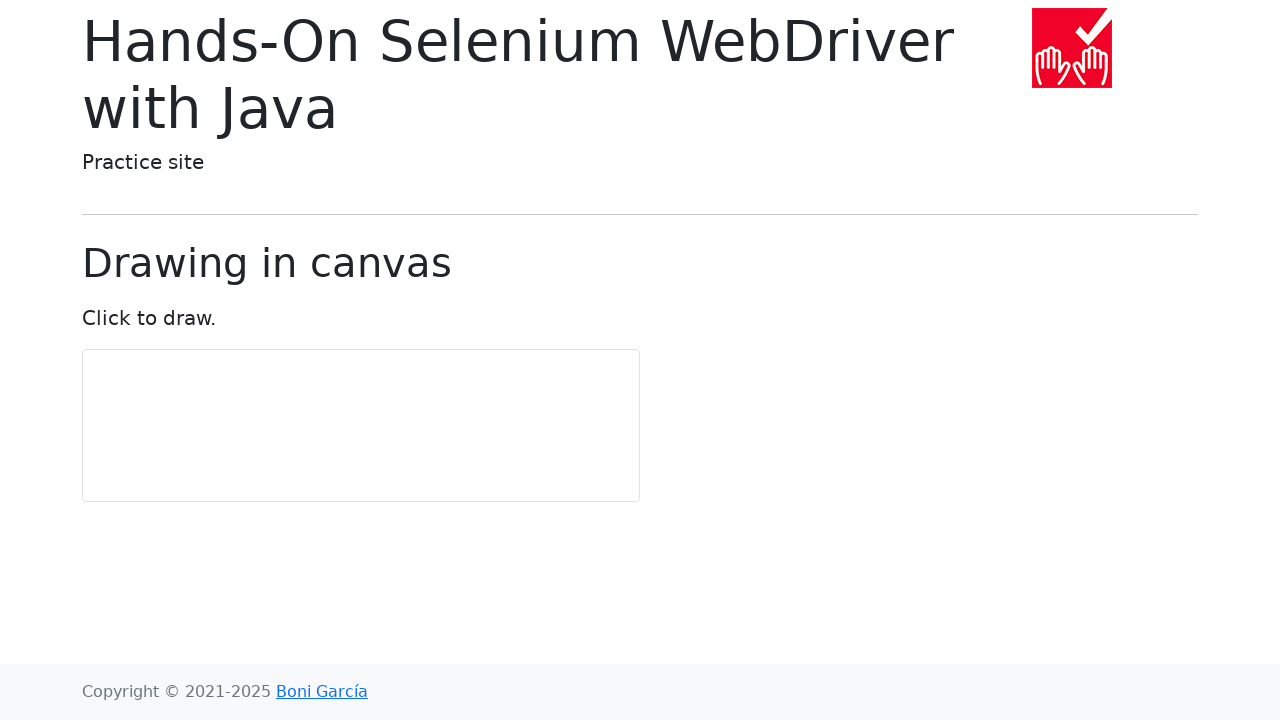

Page loaded and canvas drawing page element appeared
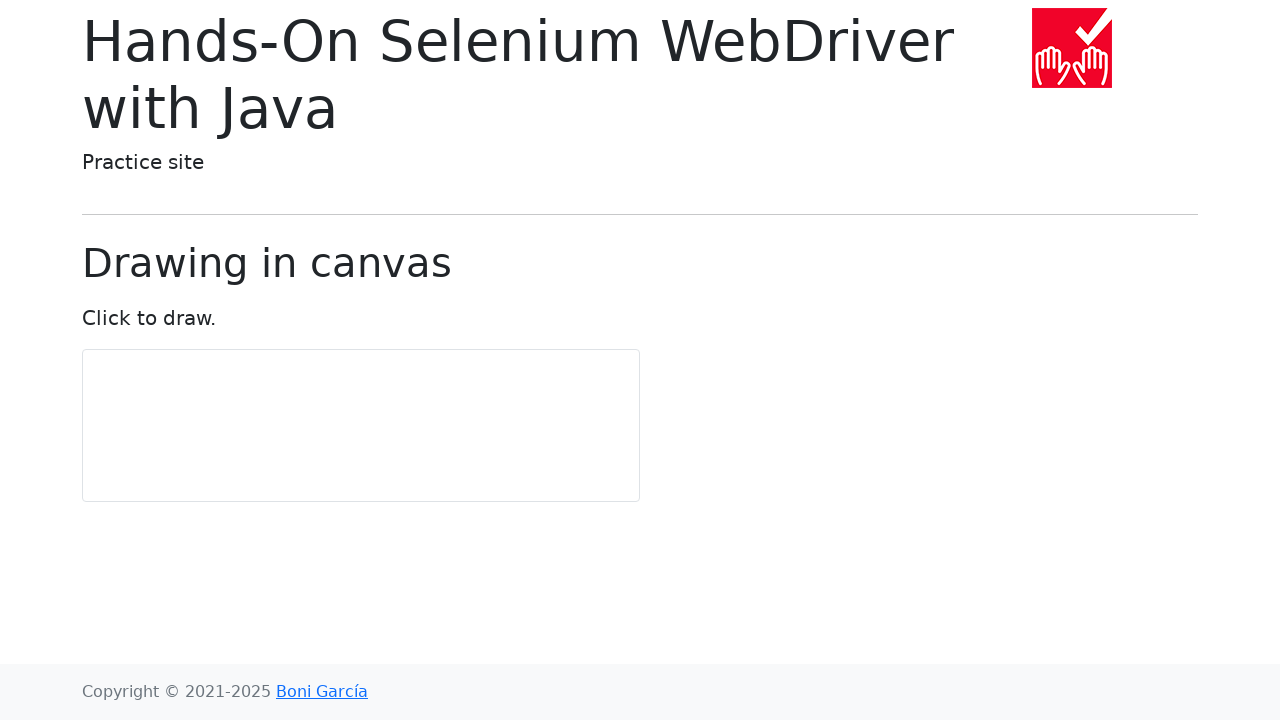

Verified URL is correct: https://bonigarcia.dev/selenium-webdriver-java/draw-in-canvas.html
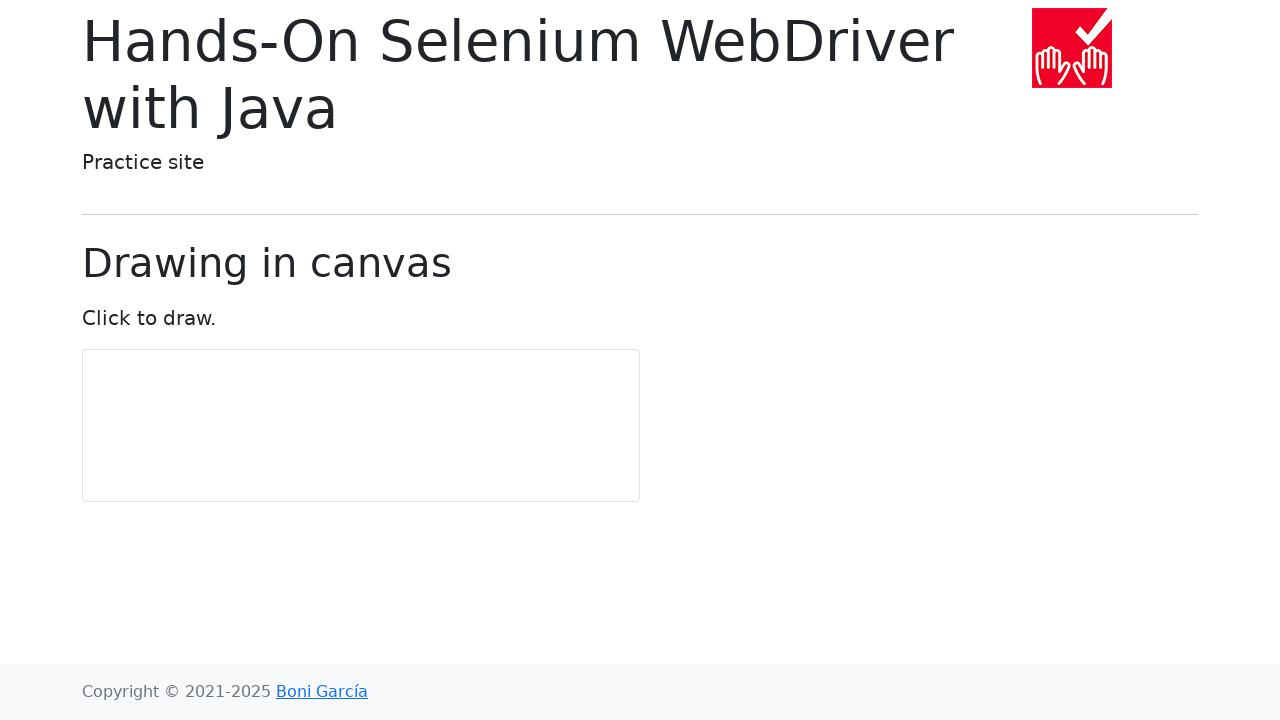

Verified page heading text is 'Drawing in canvas'
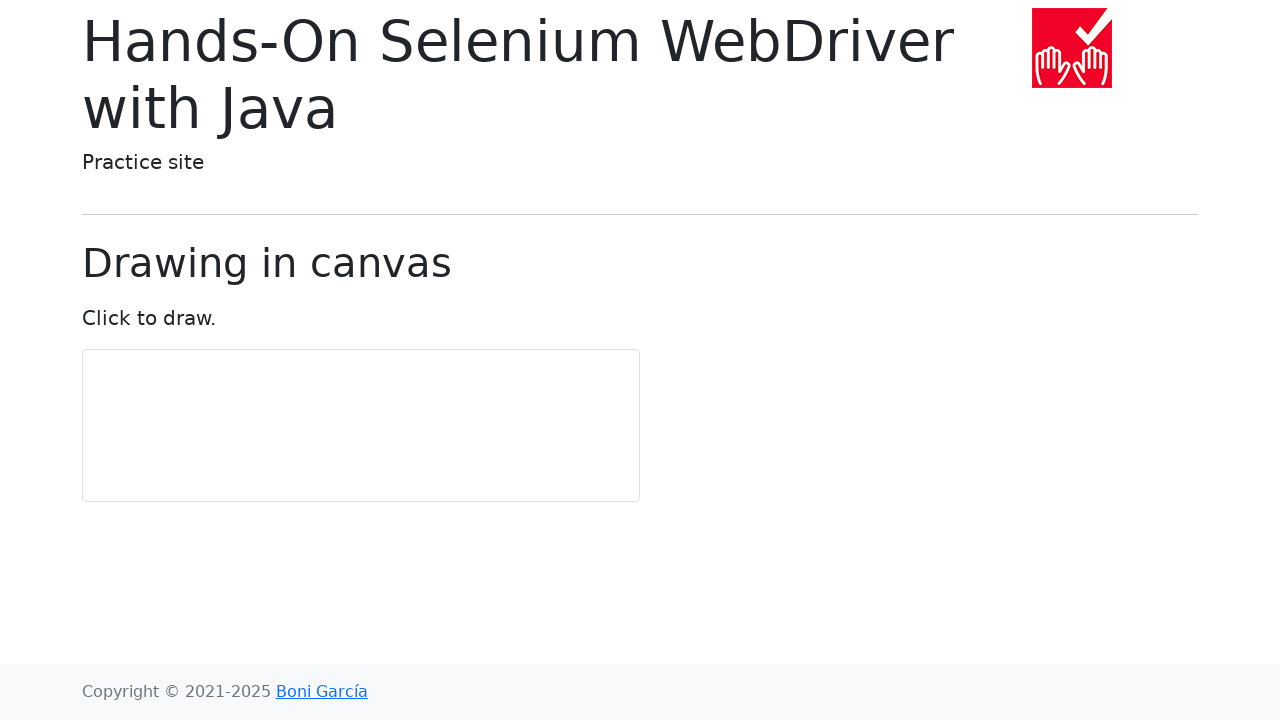

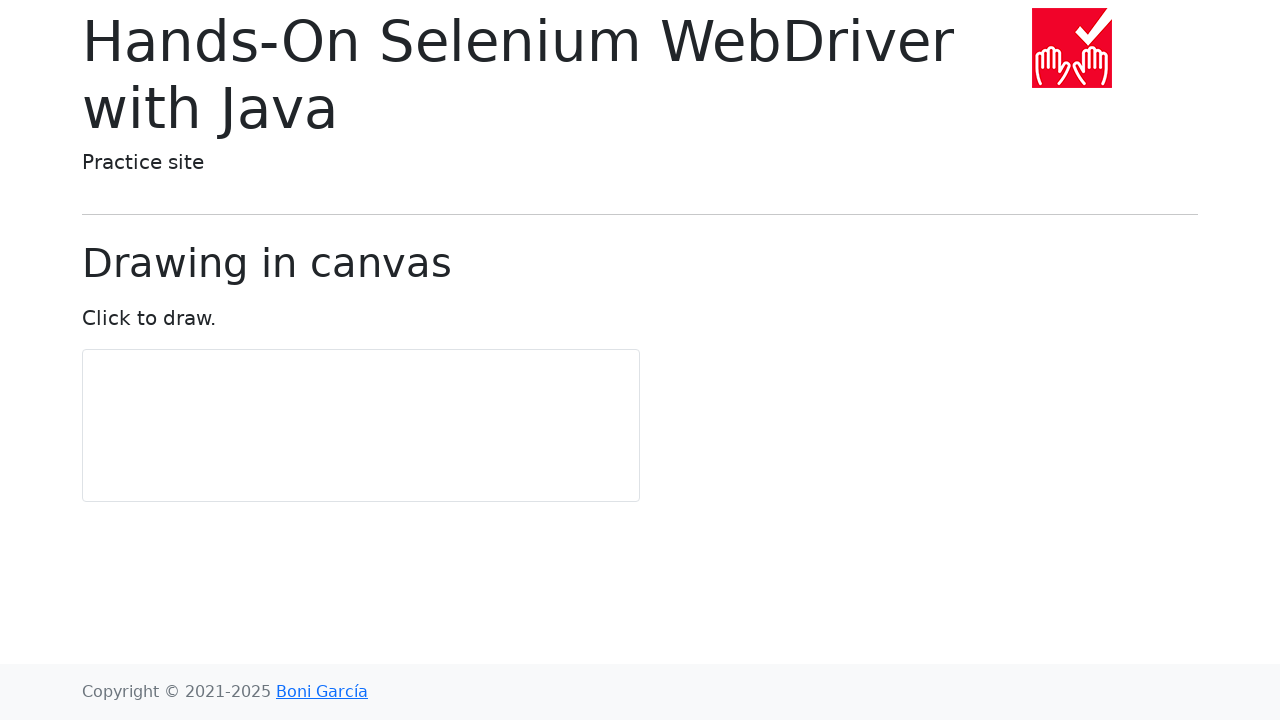